Tests right-click (context click) functionality on the search box element on the W3Schools homepage

Starting URL: https://www.w3schools.com/

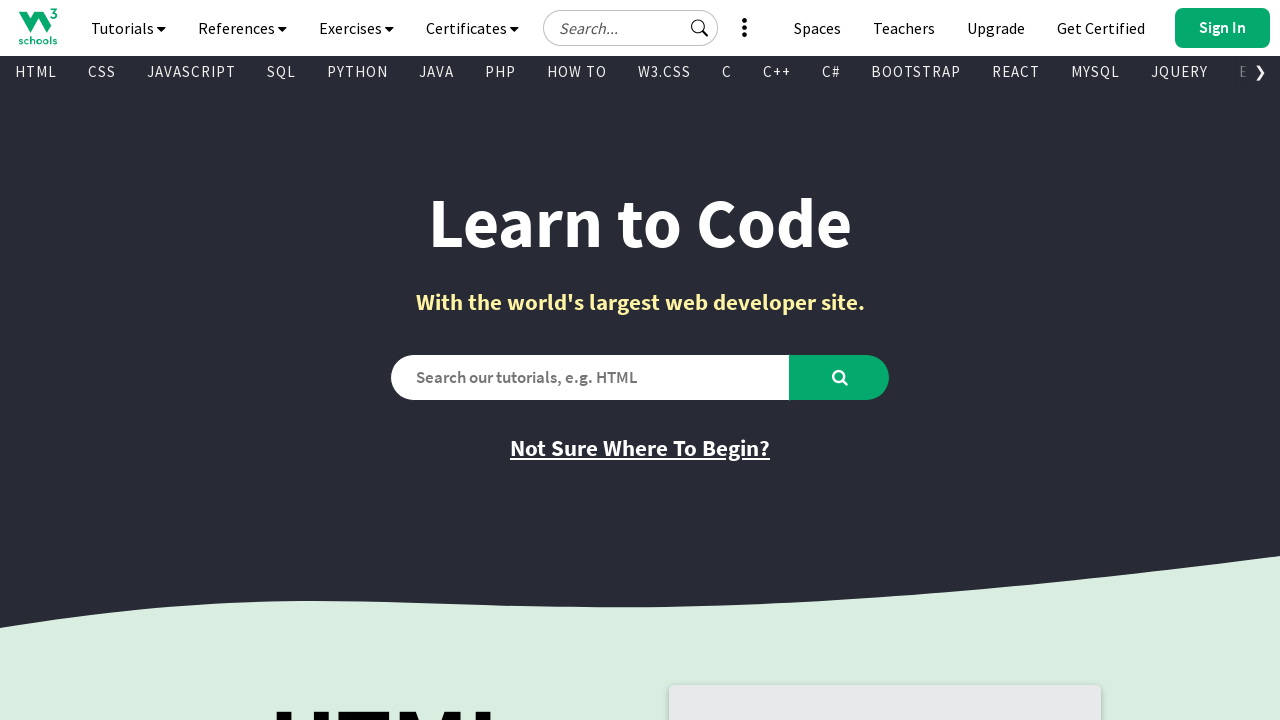

Located the search box element on W3Schools homepage
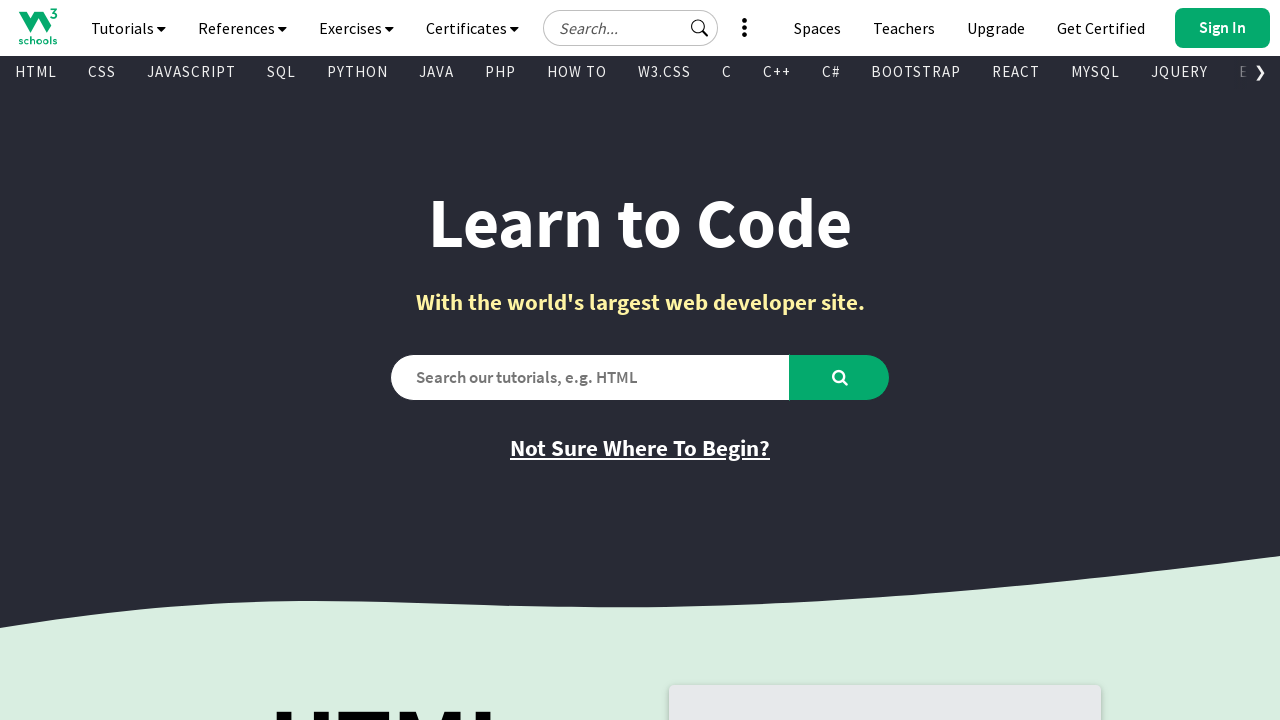

Right-clicked (context click) on the search box at (630, 28) on #tnb-google-search-input
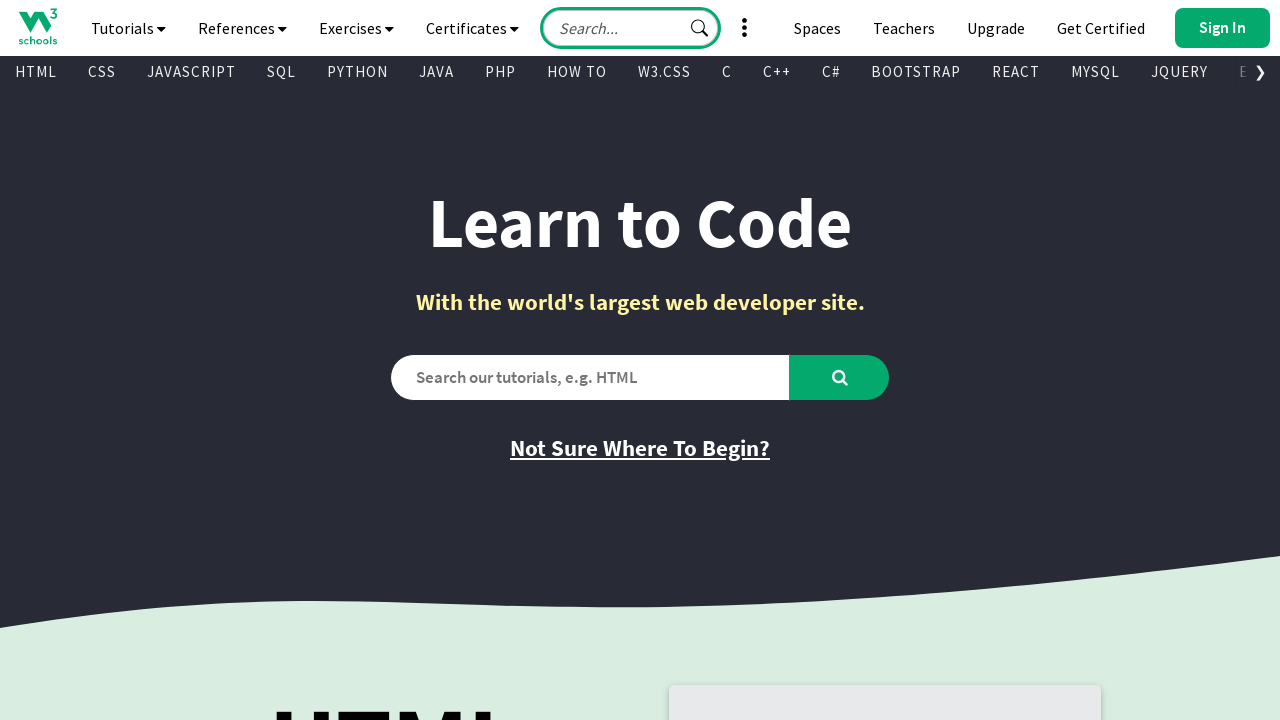

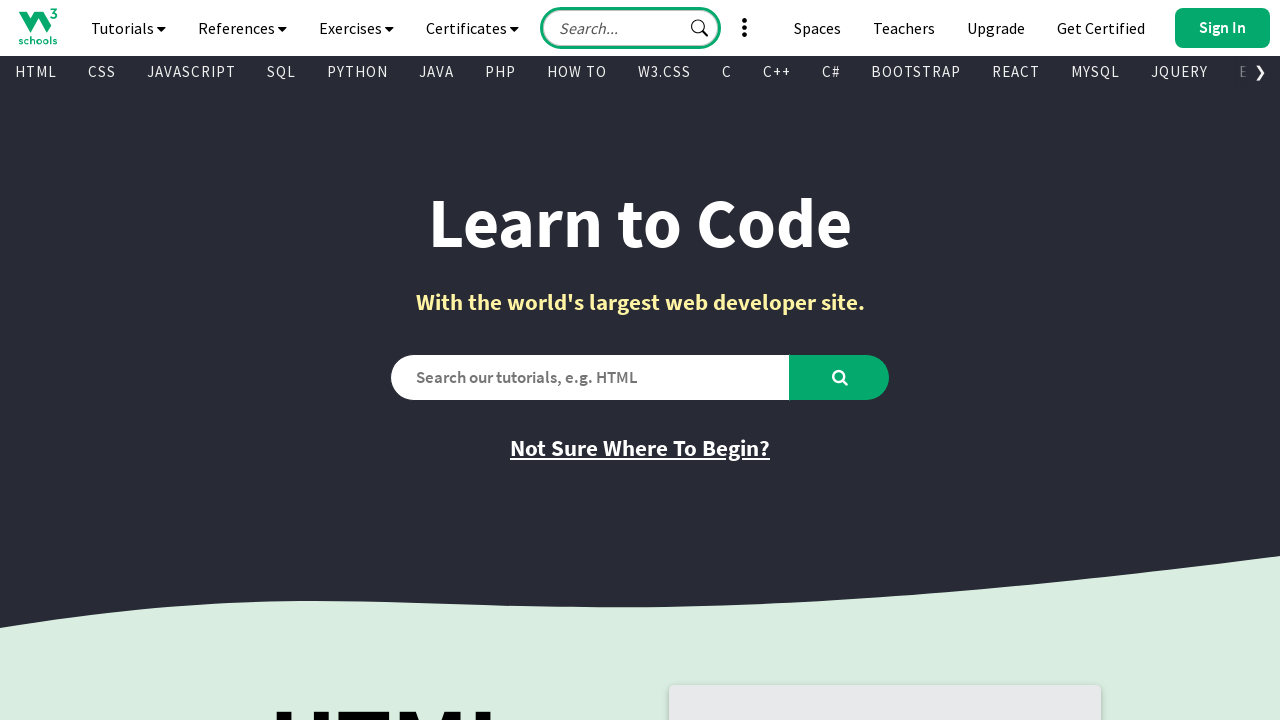